Clicks on the Legal link on the Salesforce signup page

Starting URL: https://www.salesforce.com/in/form/signup/freetrial-sales/?d=topnav2-btn-ft

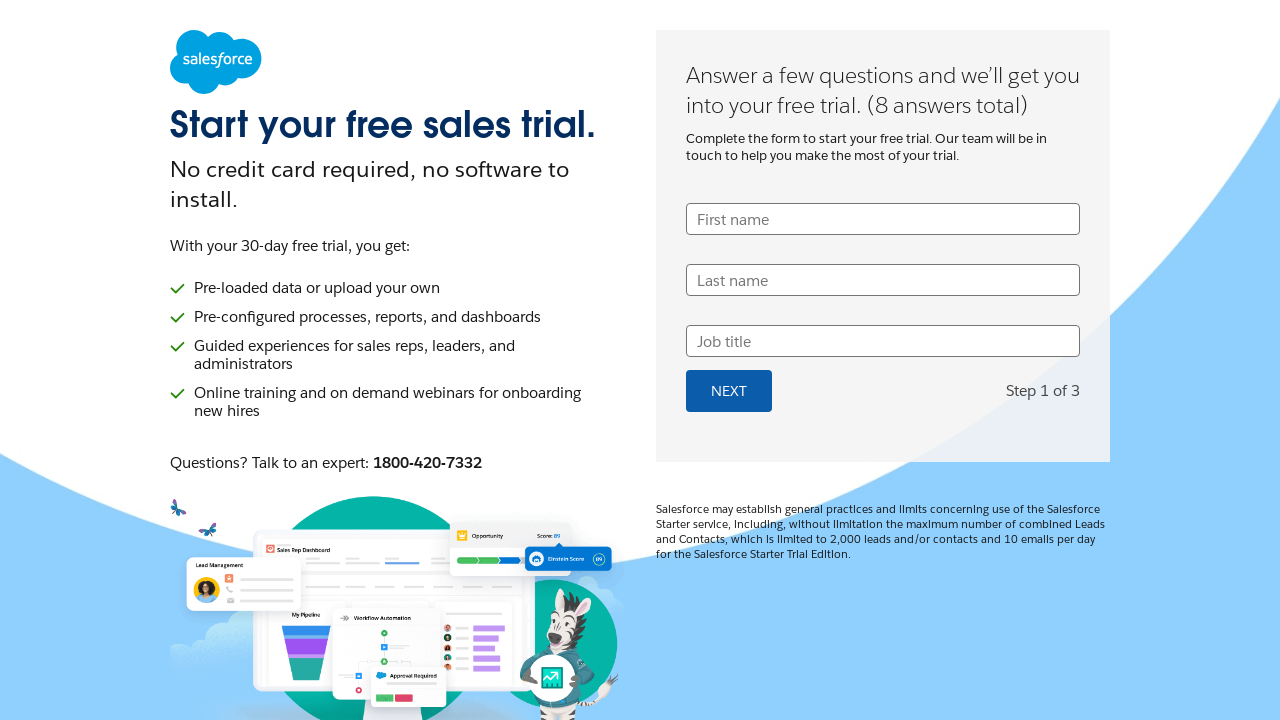

Navigated to Salesforce signup page
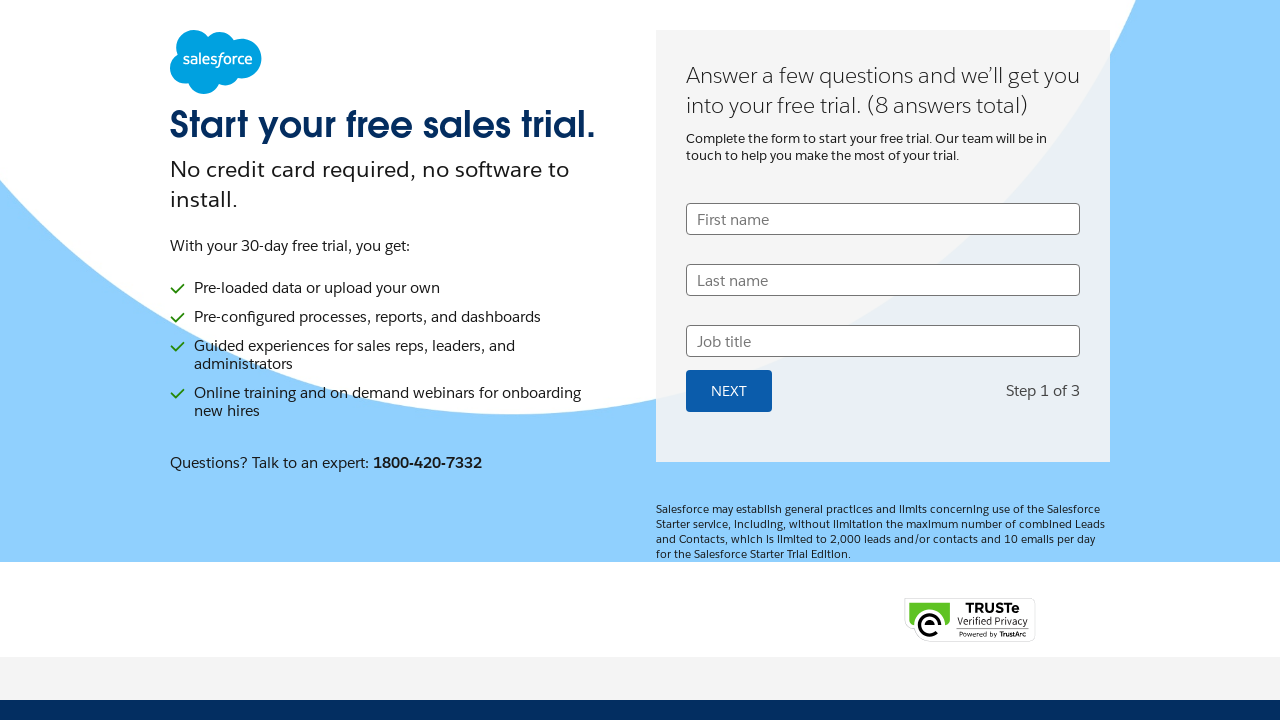

Clicked on the Legal link at (410, 669) on a:text('Legal')
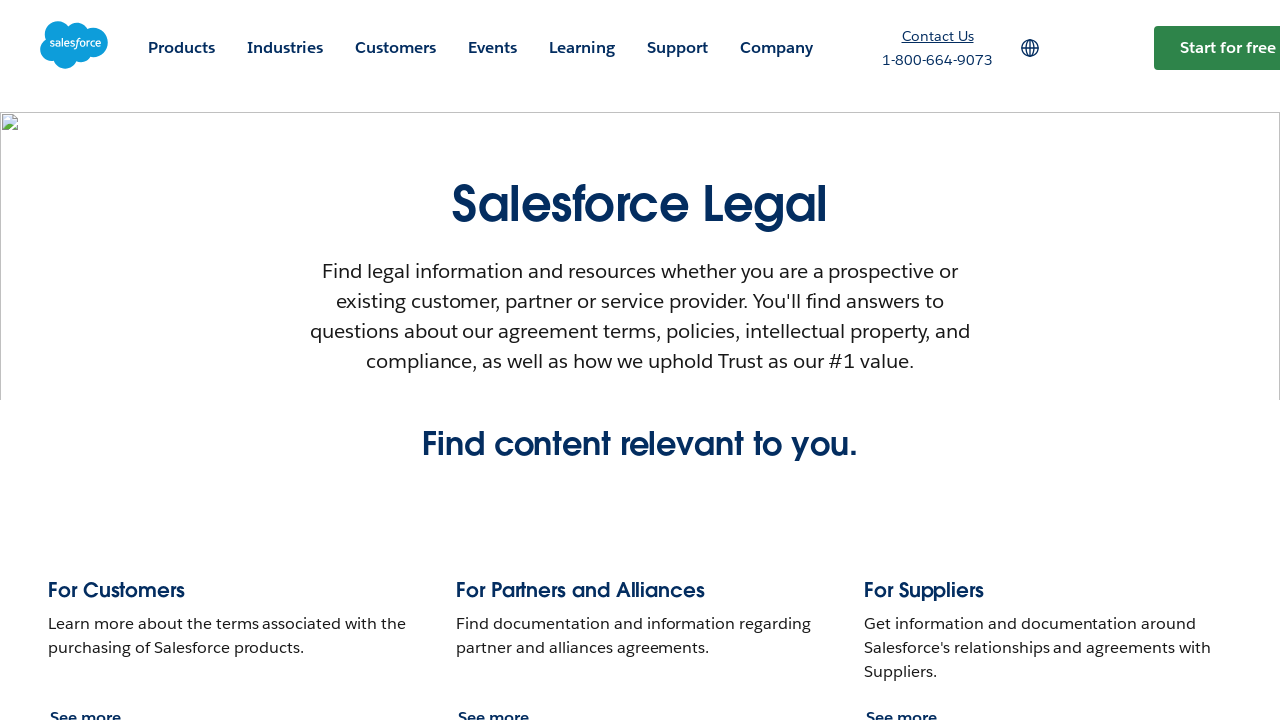

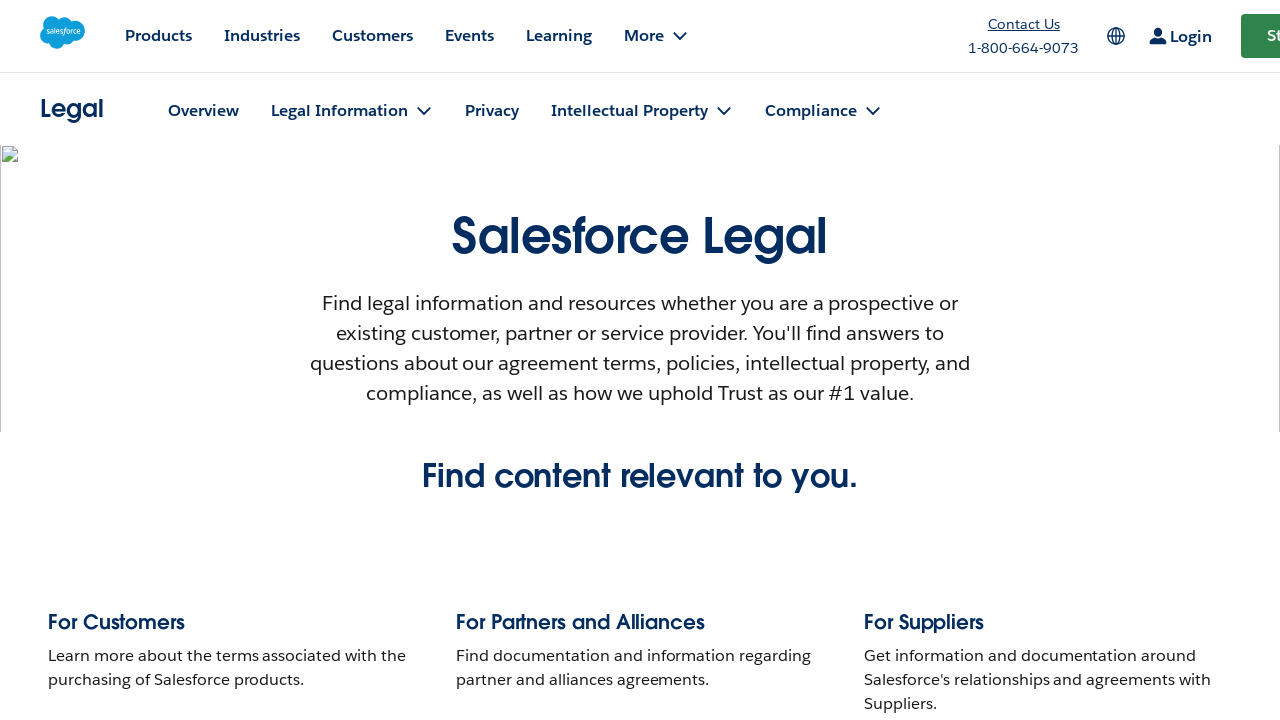